Tests interacting with a dropdown menu by locating it and verifying its options are accessible

Starting URL: https://echoecho.com/htmlforms11.htm

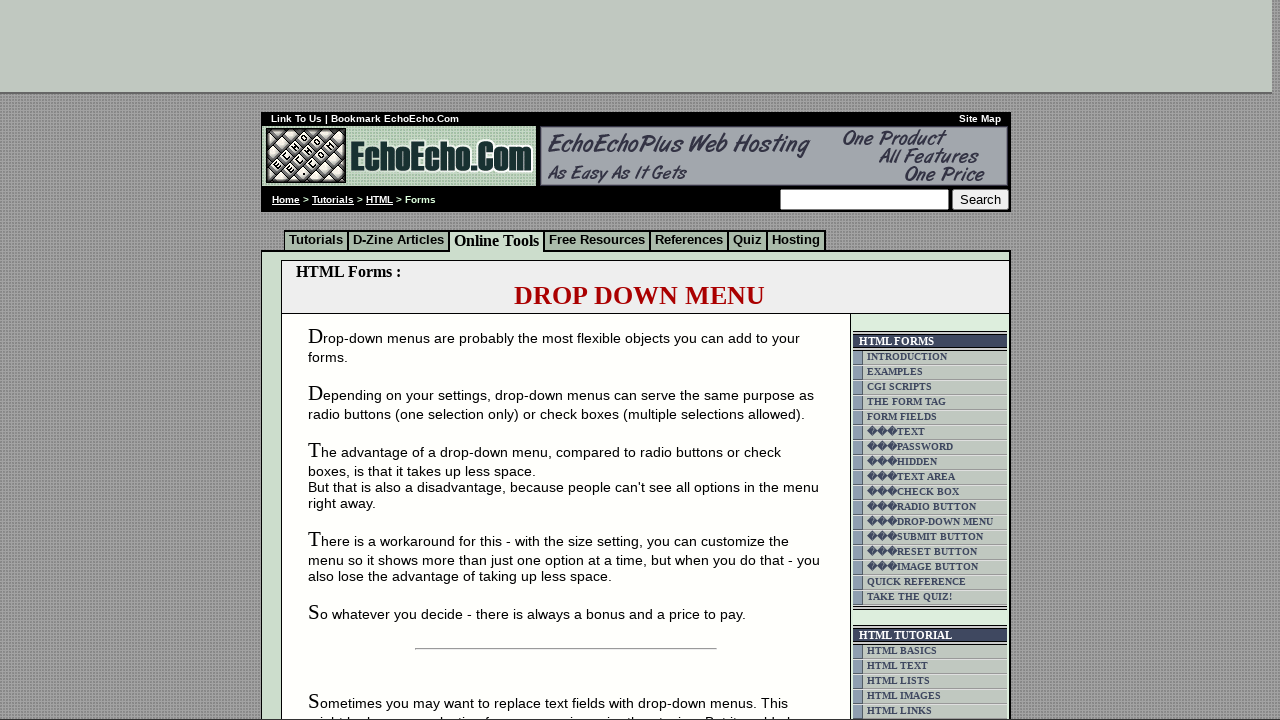

Located dropdown menu element with name 'dropdownmenu'
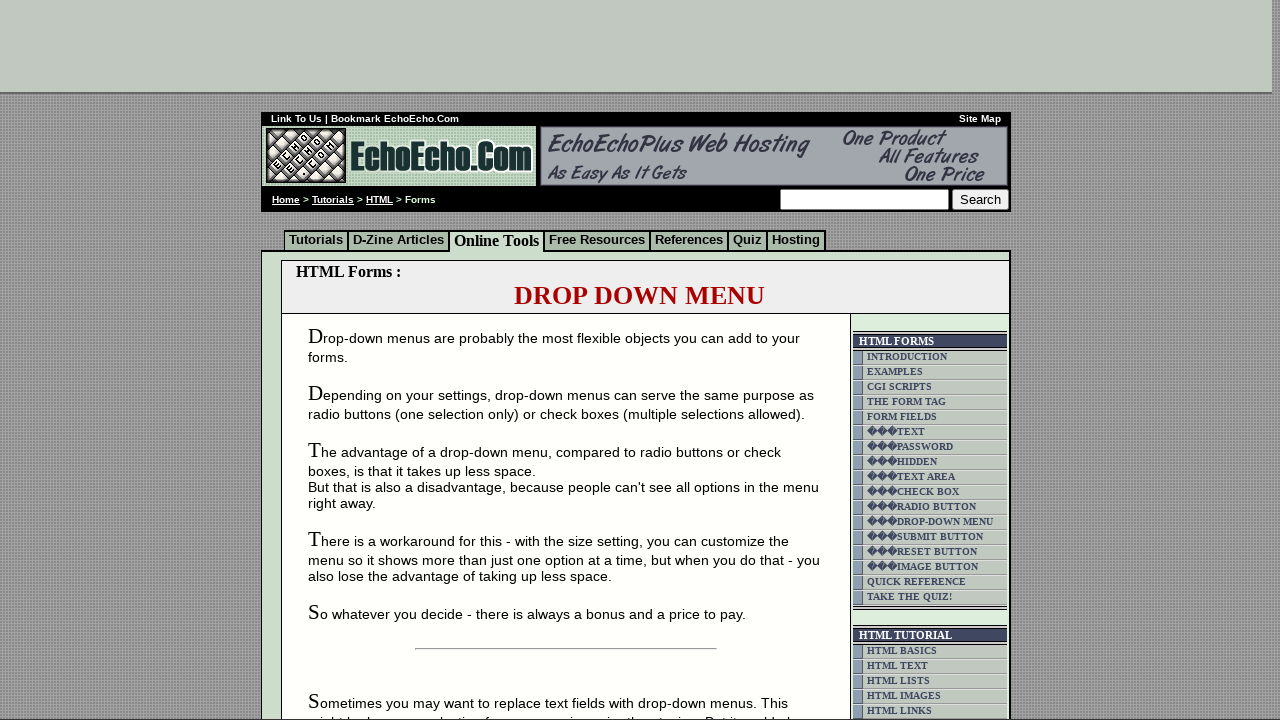

Dropdown menu became visible
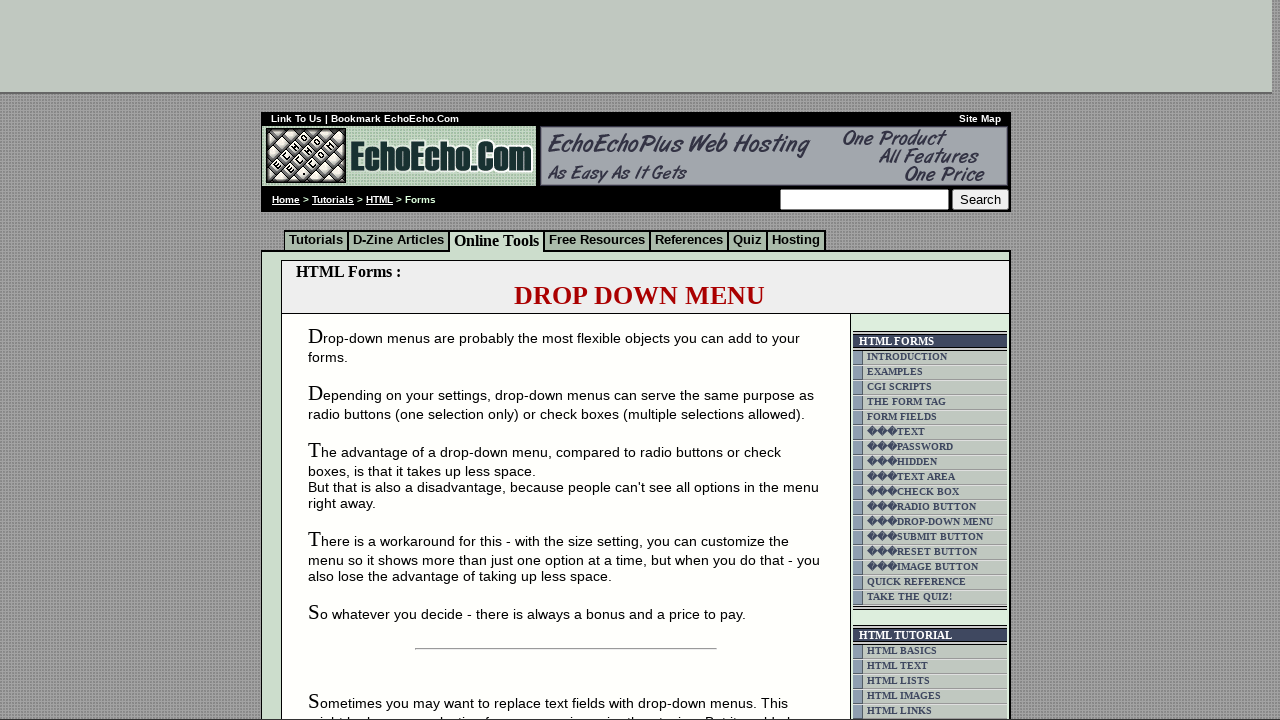

Retrieved all option elements from dropdown menu
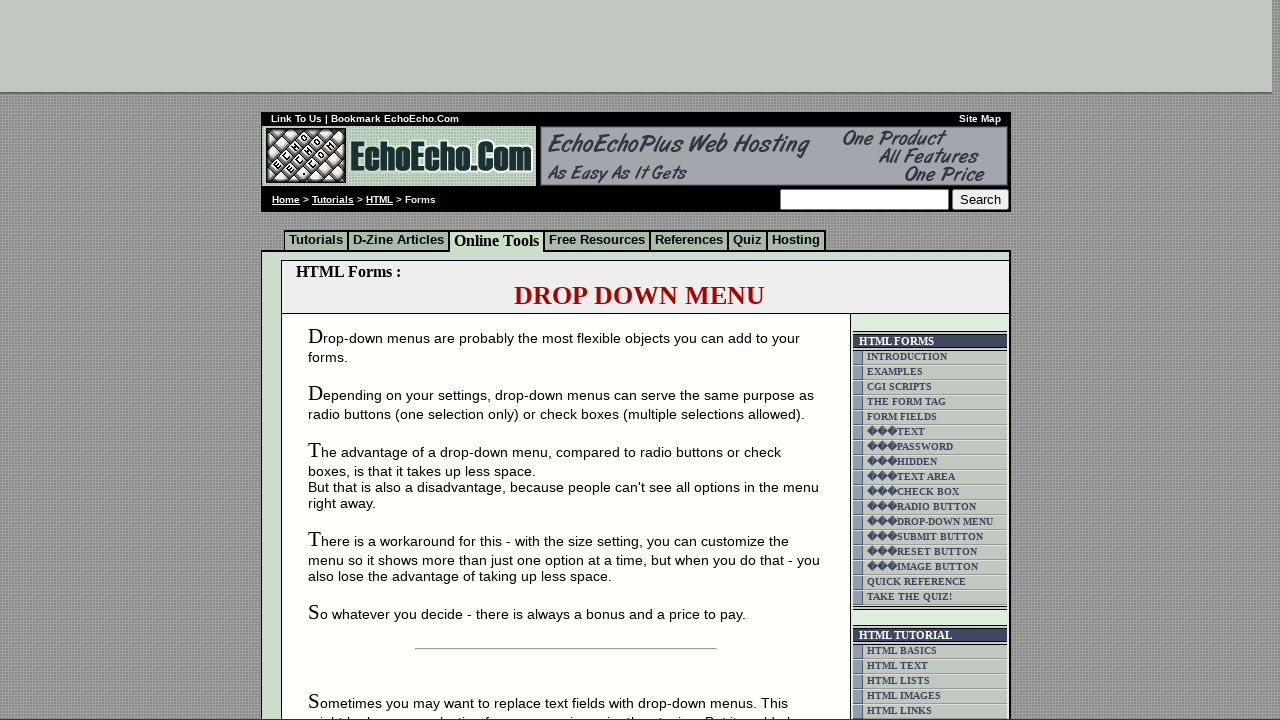

Clicked dropdown menu to expand and verify options are accessible at (729, 360) on select[name='dropdownmenu']
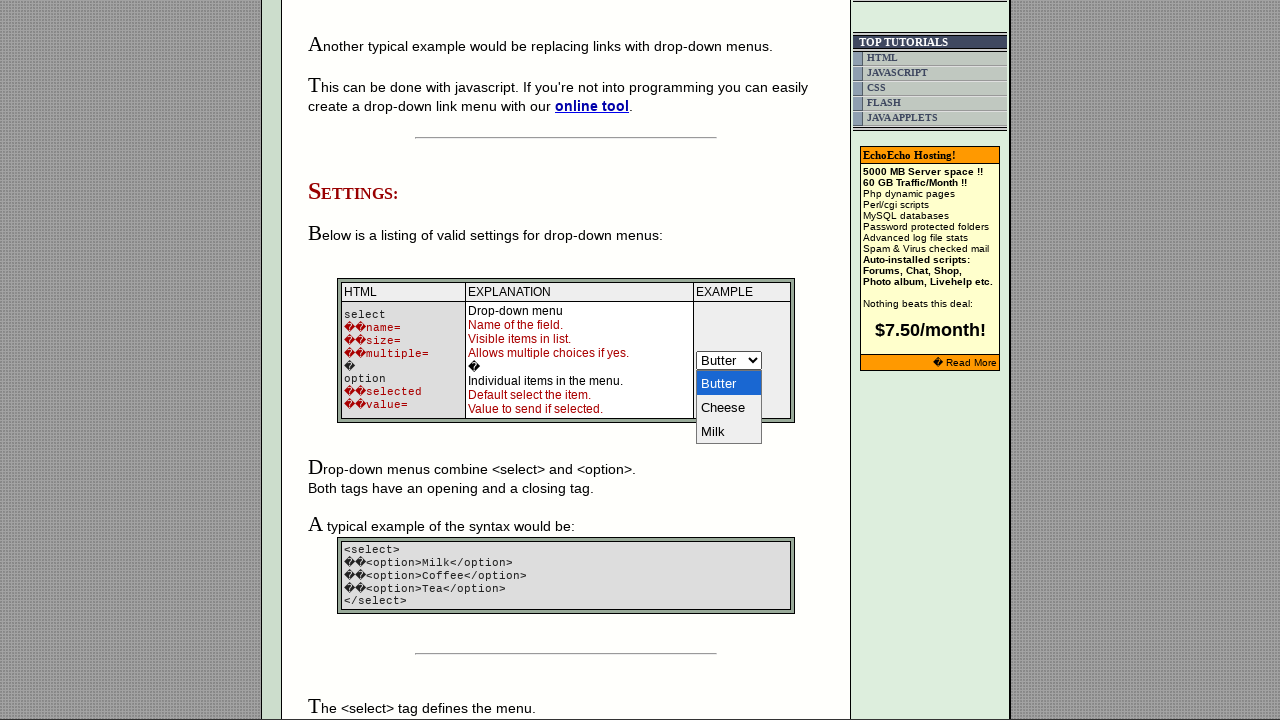

Selected second option from dropdown menu on select[name='dropdownmenu']
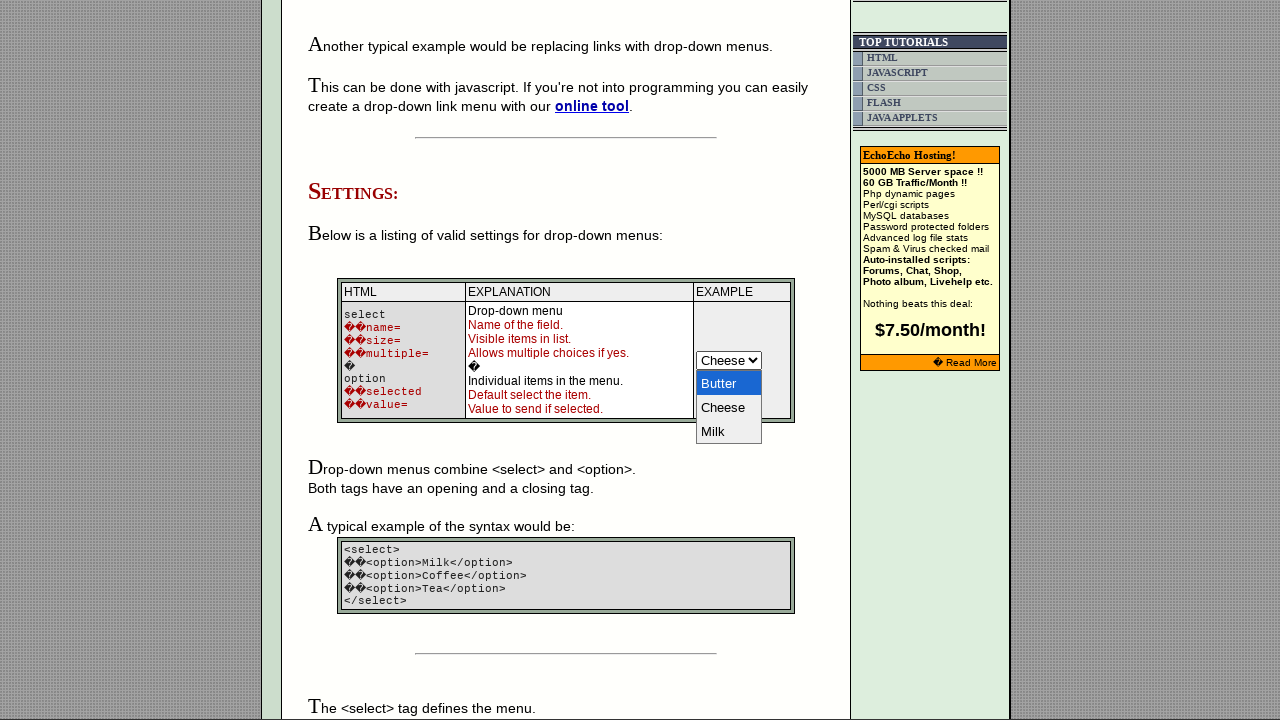

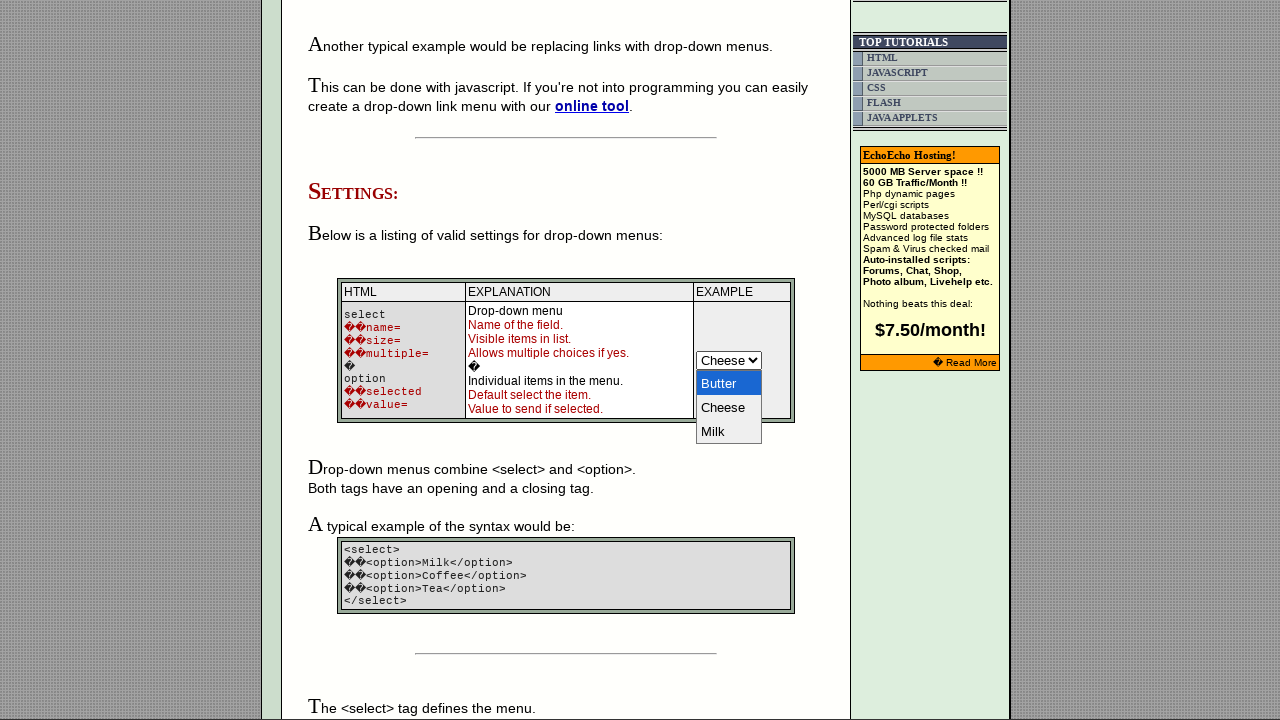